Tests navigation through all links on a personal bio page by clicking each link and navigating back to the main page to verify link functionality.

Starting URL: https://shimmy-rukundo.github.io/bio/

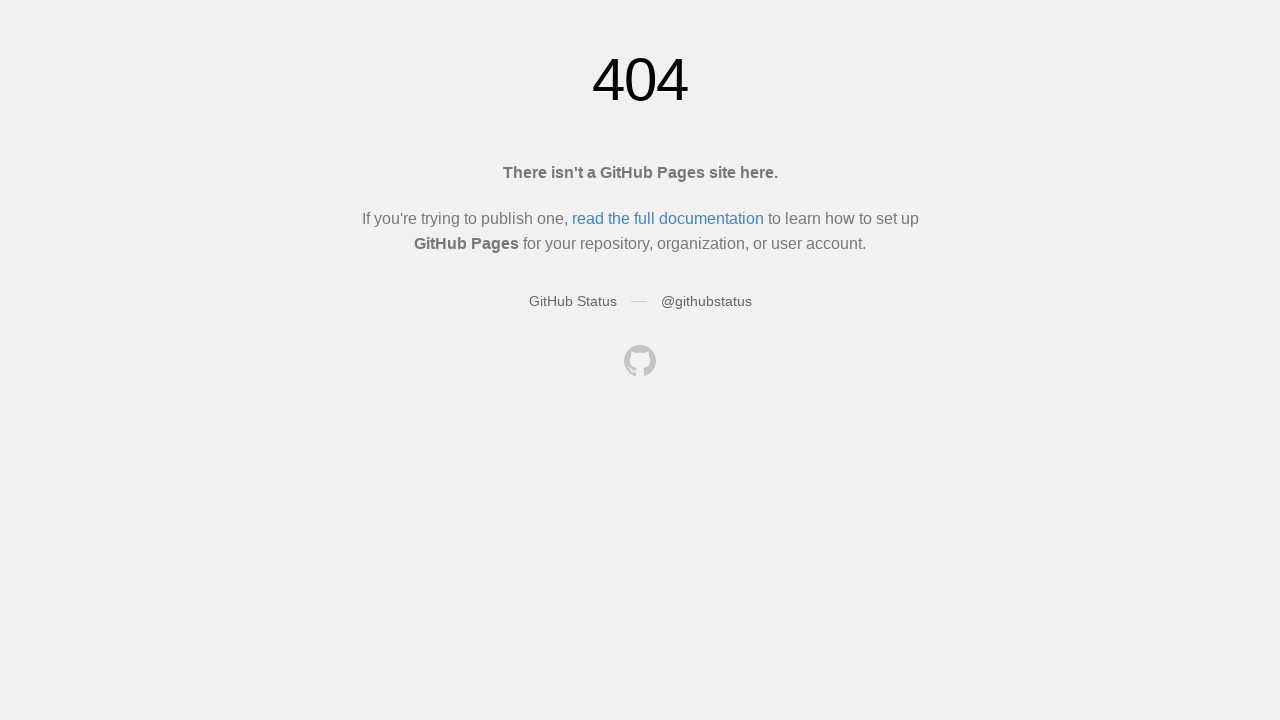

Waited for page to load (domcontentloaded)
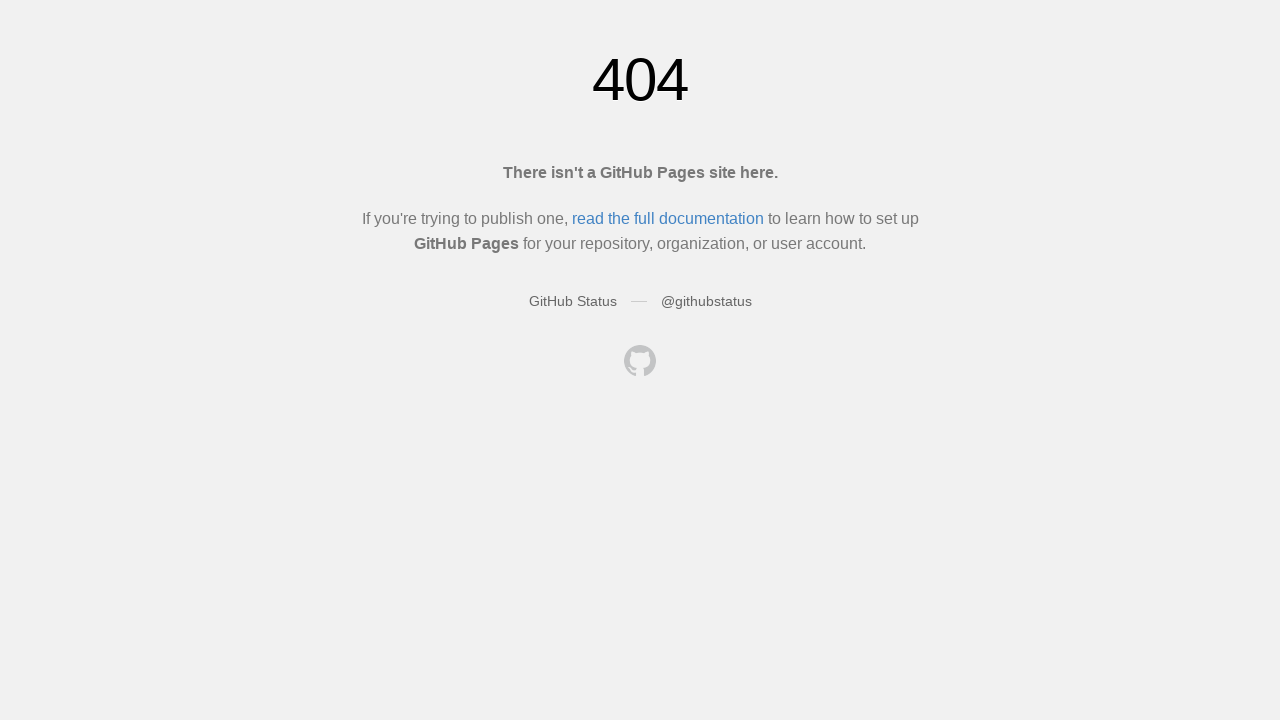

Retrieved all links on the bio page
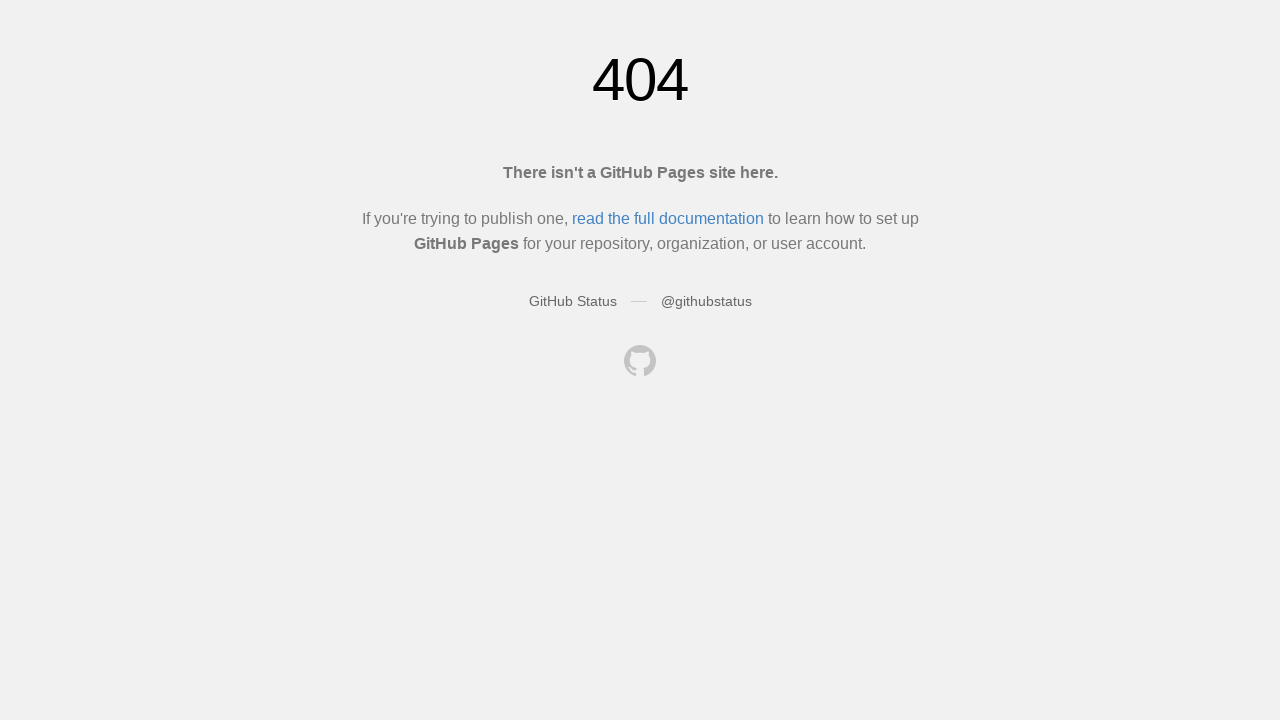

Found 5 links on the page
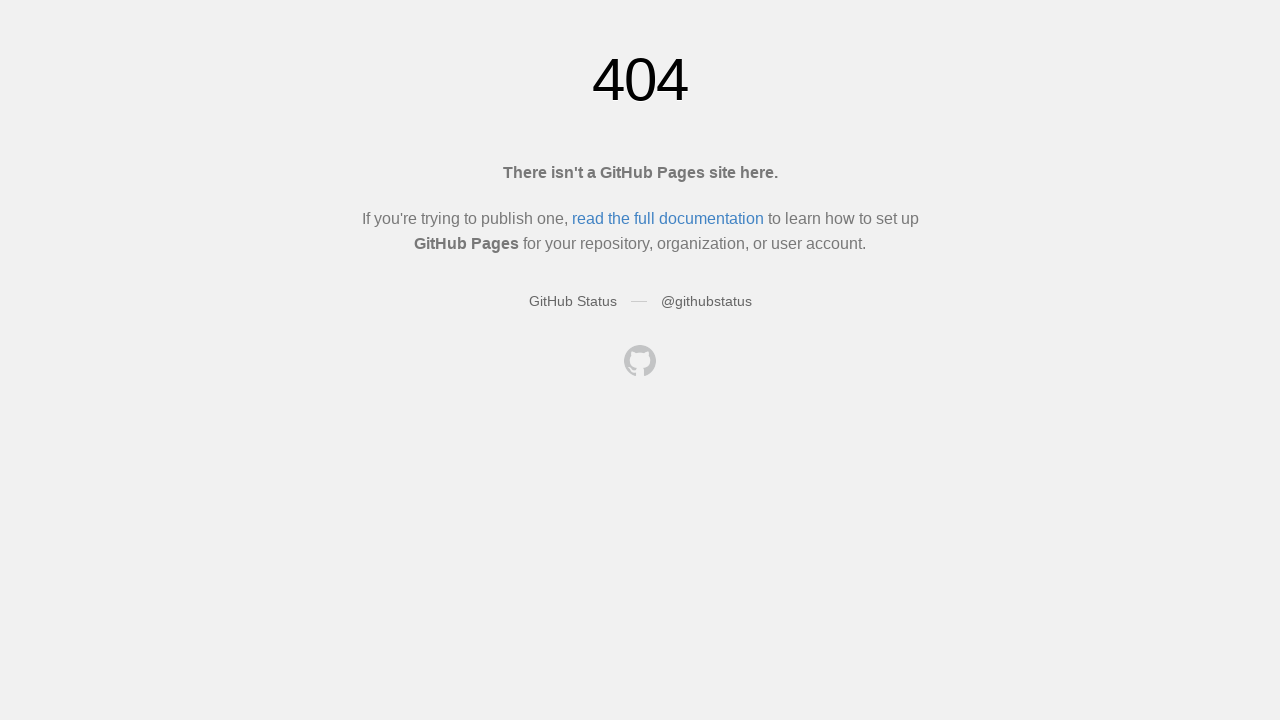

Clicked link 1 of 5 at (668, 218) on a >> nth=0
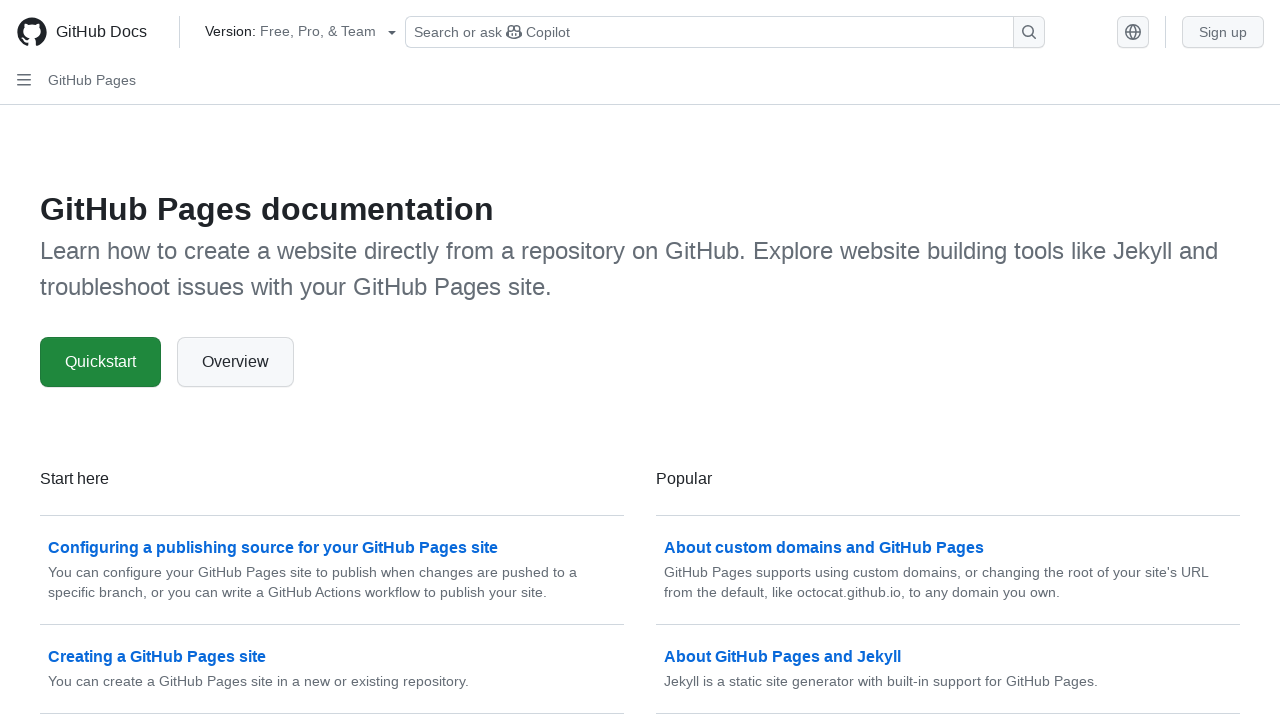

Navigation complete after clicking link 1
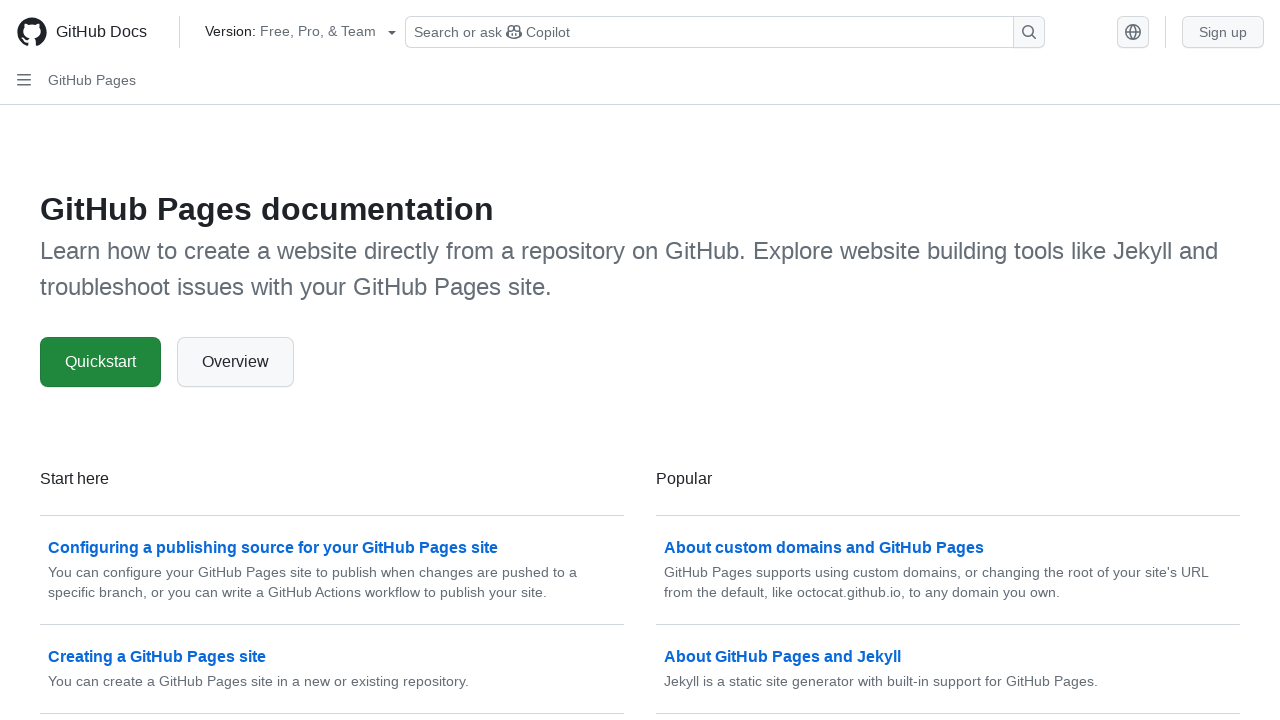

Navigated back to main bio page from link 1
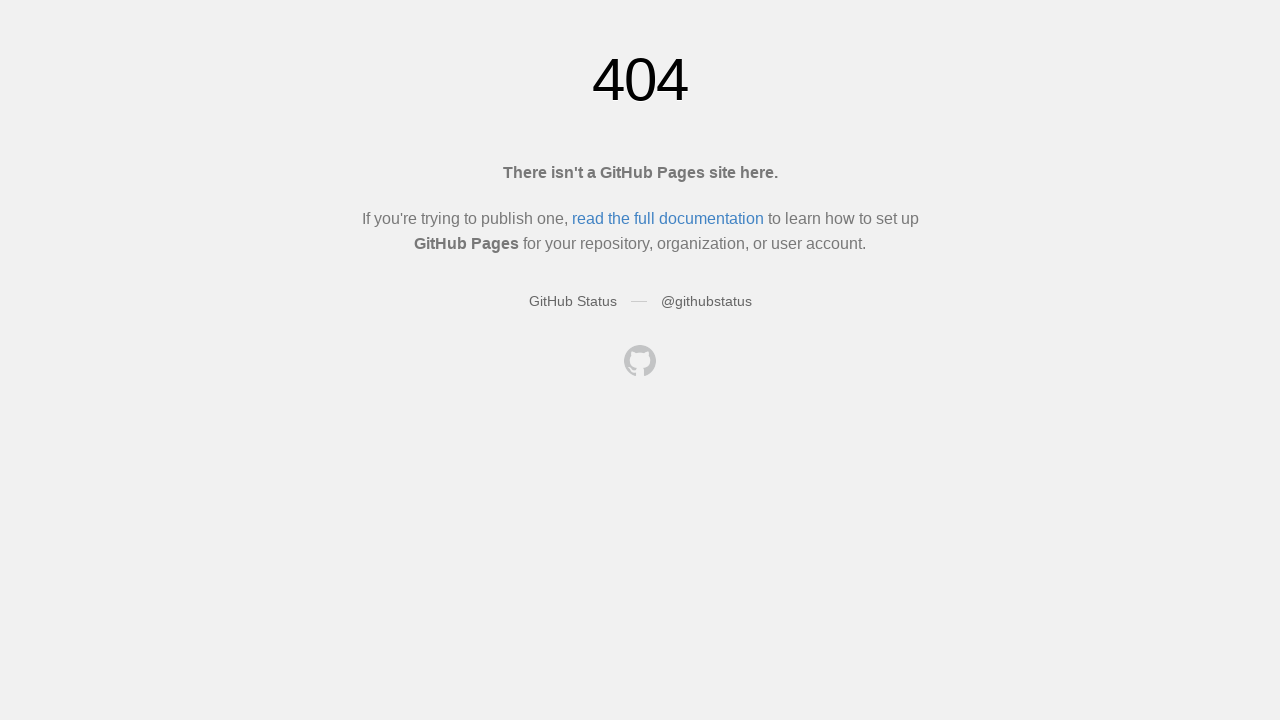

Bio page fully loaded after navigation back
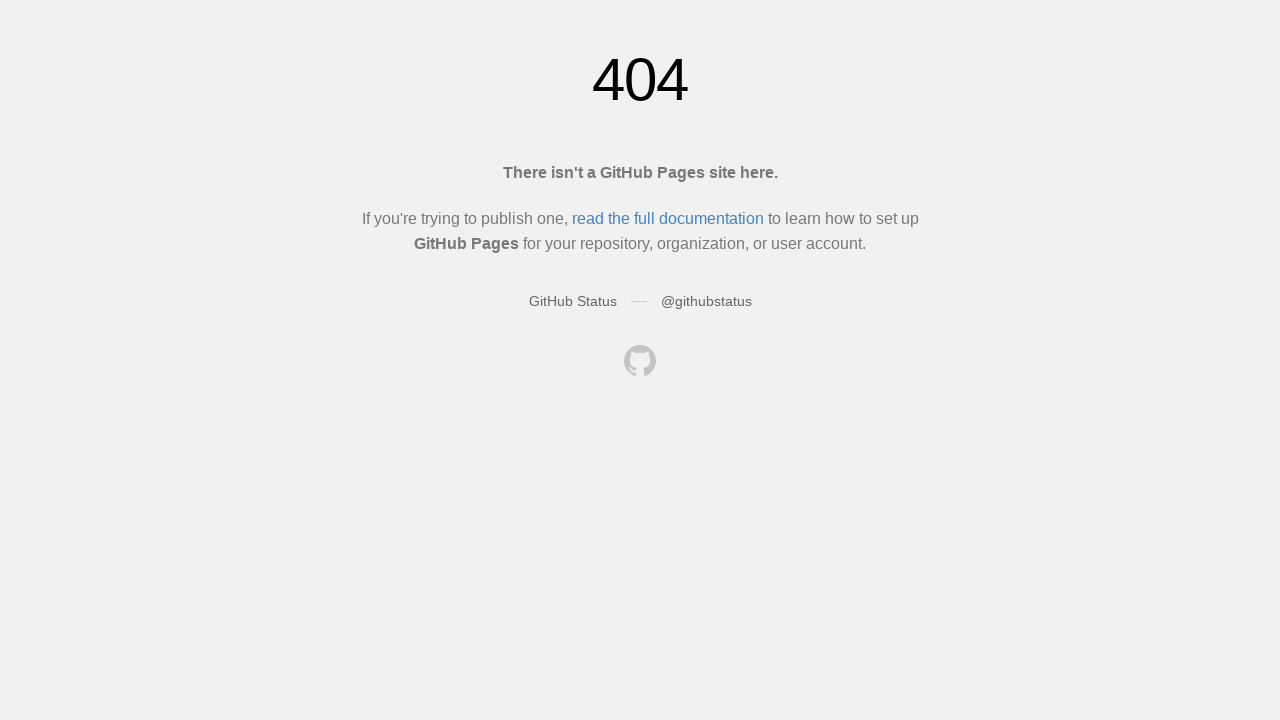

Clicked link 2 of 5 at (572, 301) on a >> nth=1
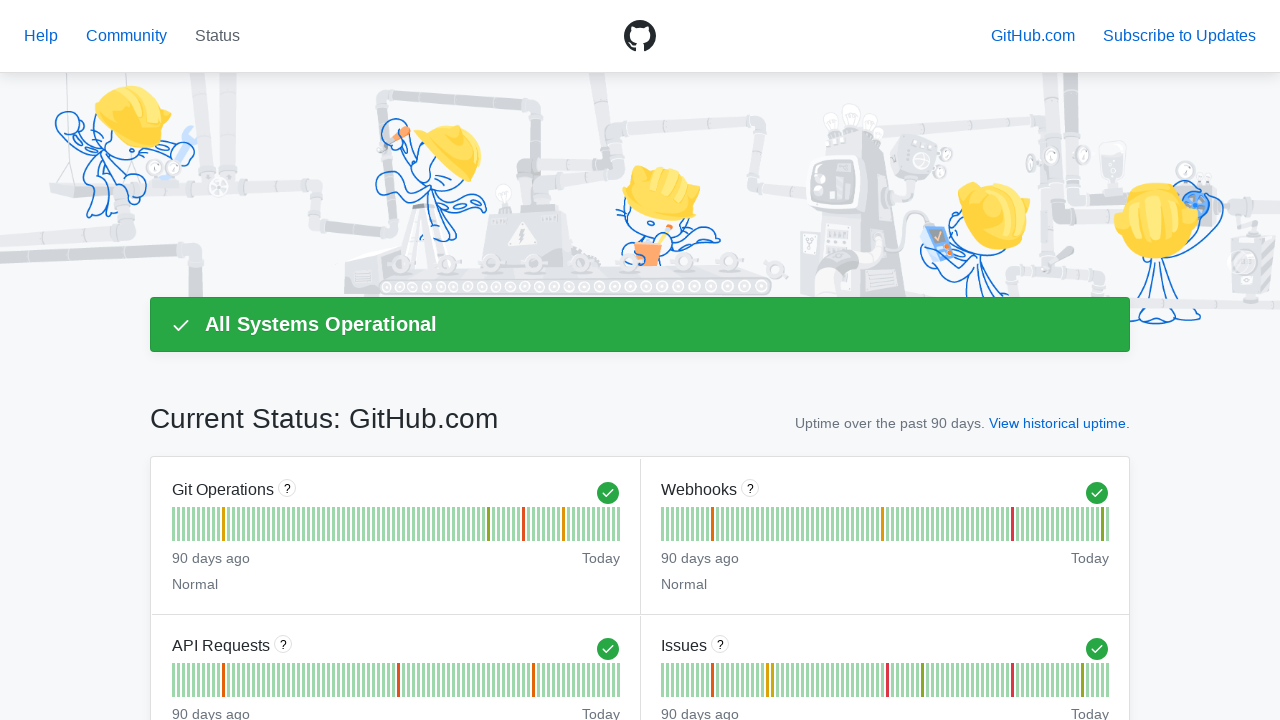

Navigation complete after clicking link 2
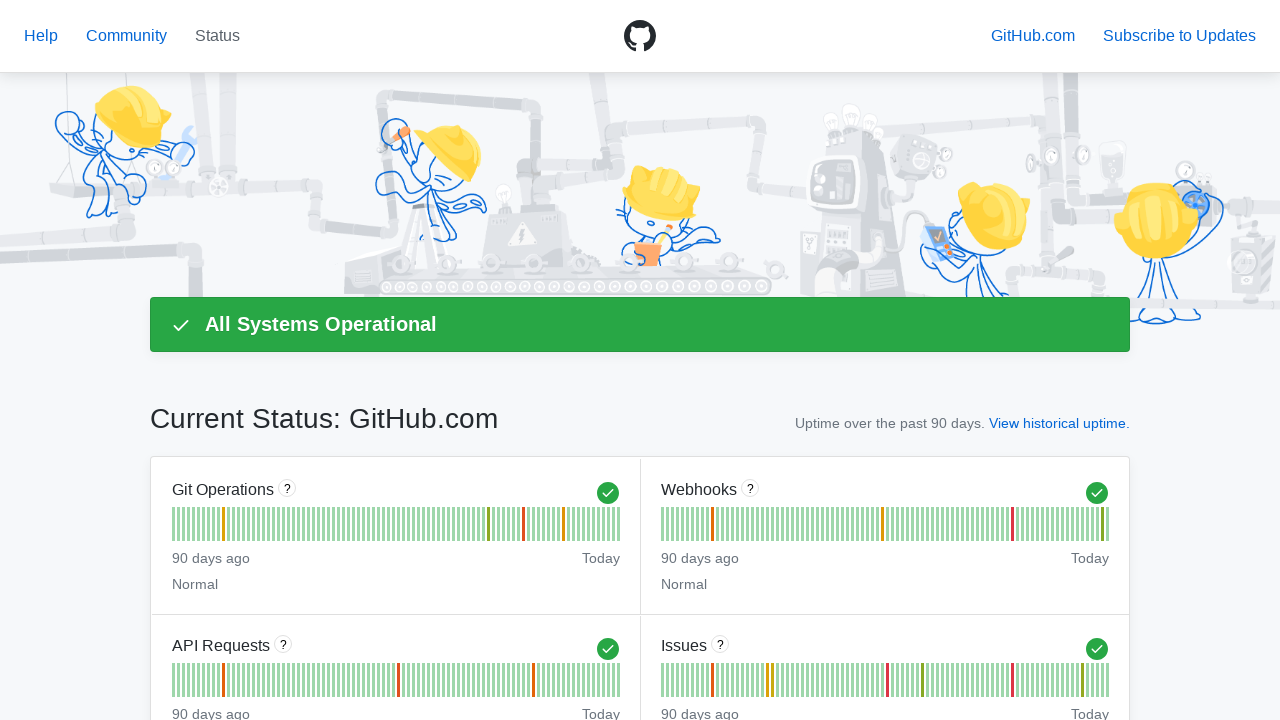

Navigated back to main bio page from link 2
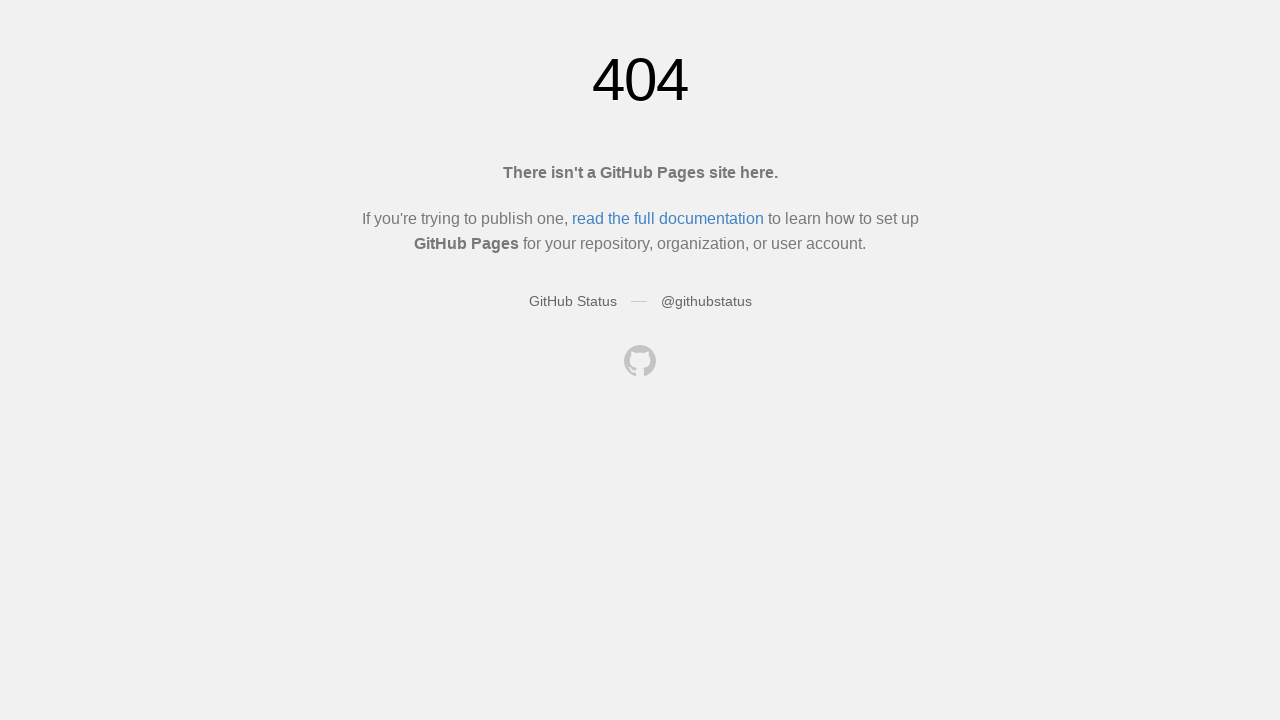

Bio page fully loaded after navigation back
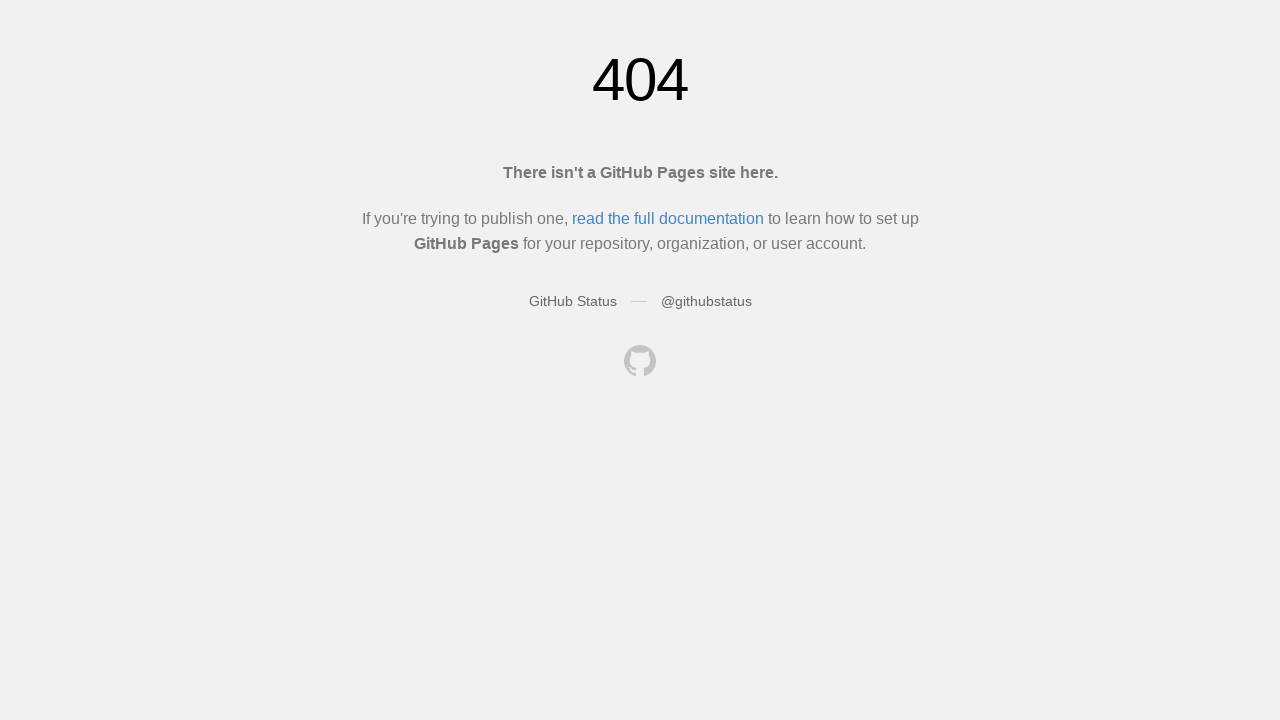

Clicked link 3 of 5 at (706, 301) on a >> nth=2
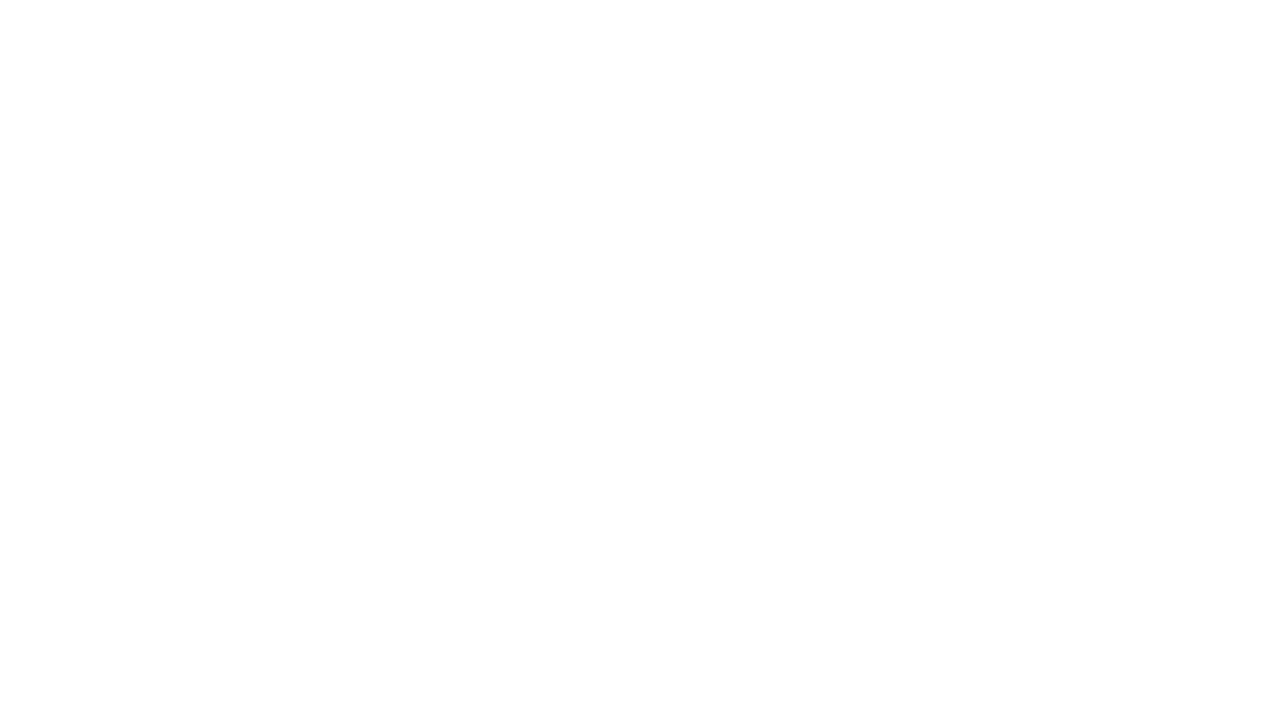

Navigation complete after clicking link 3
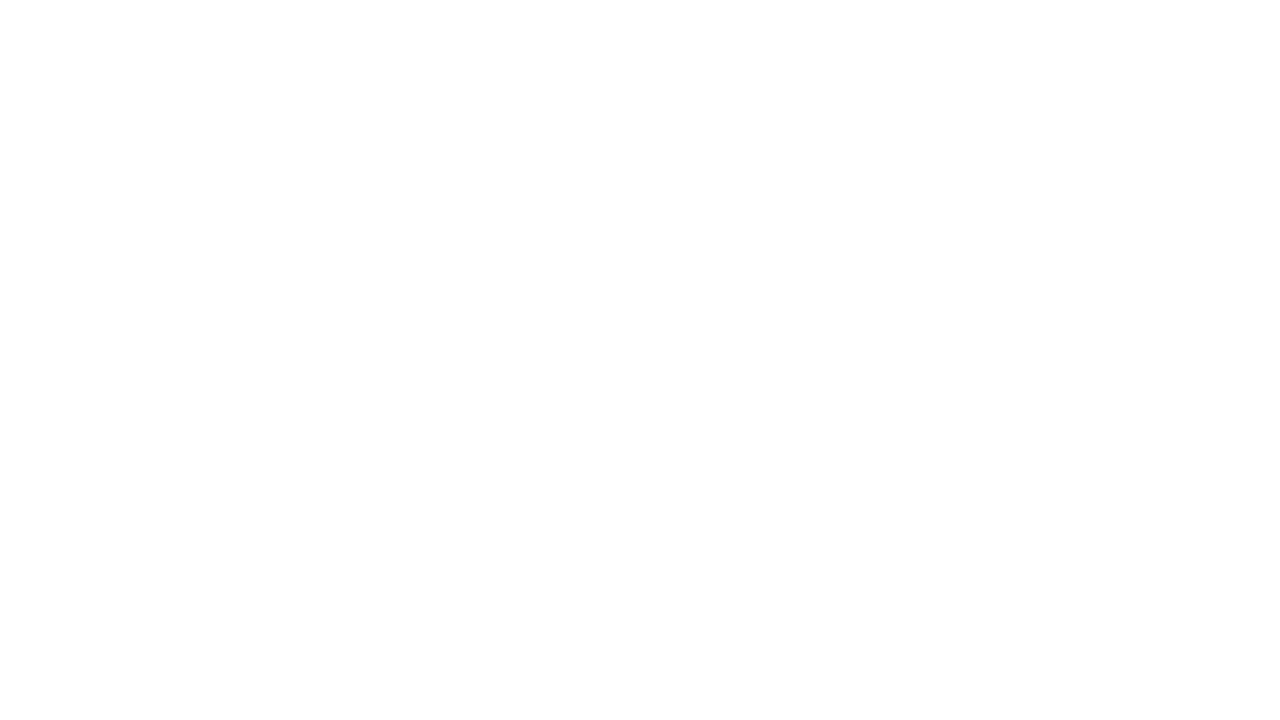

Navigated back to main bio page from link 3
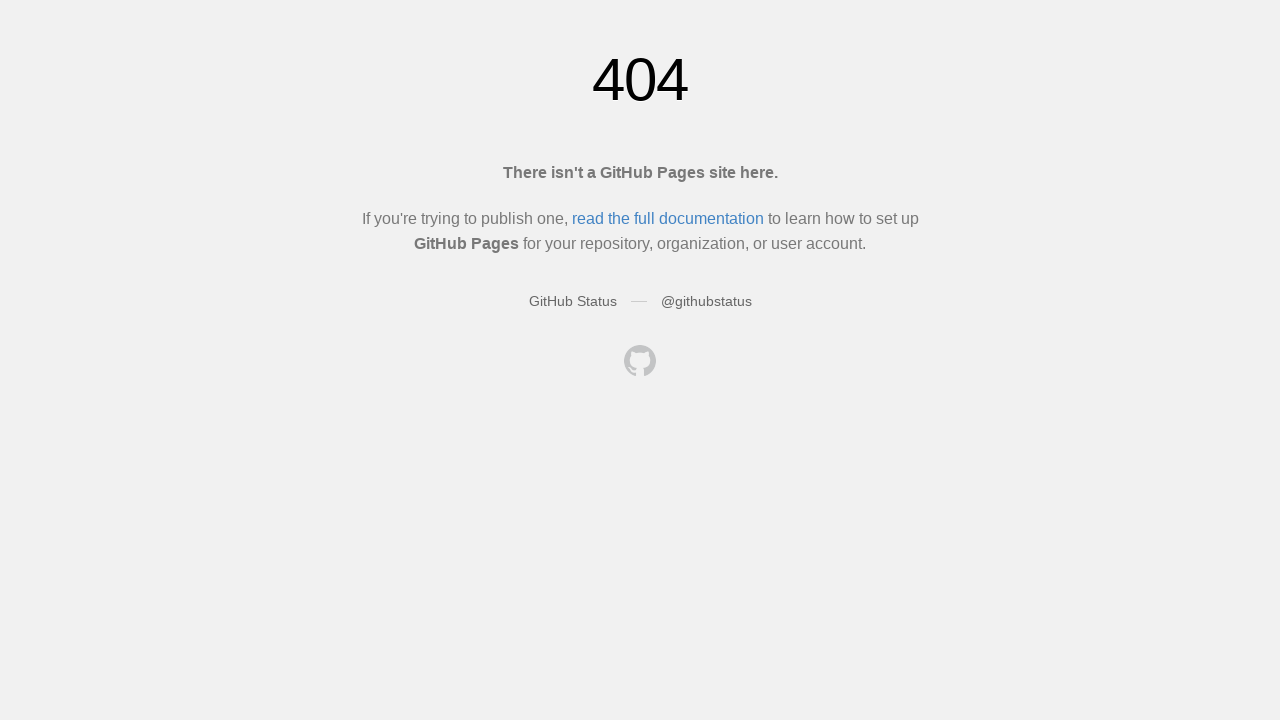

Bio page fully loaded after navigation back
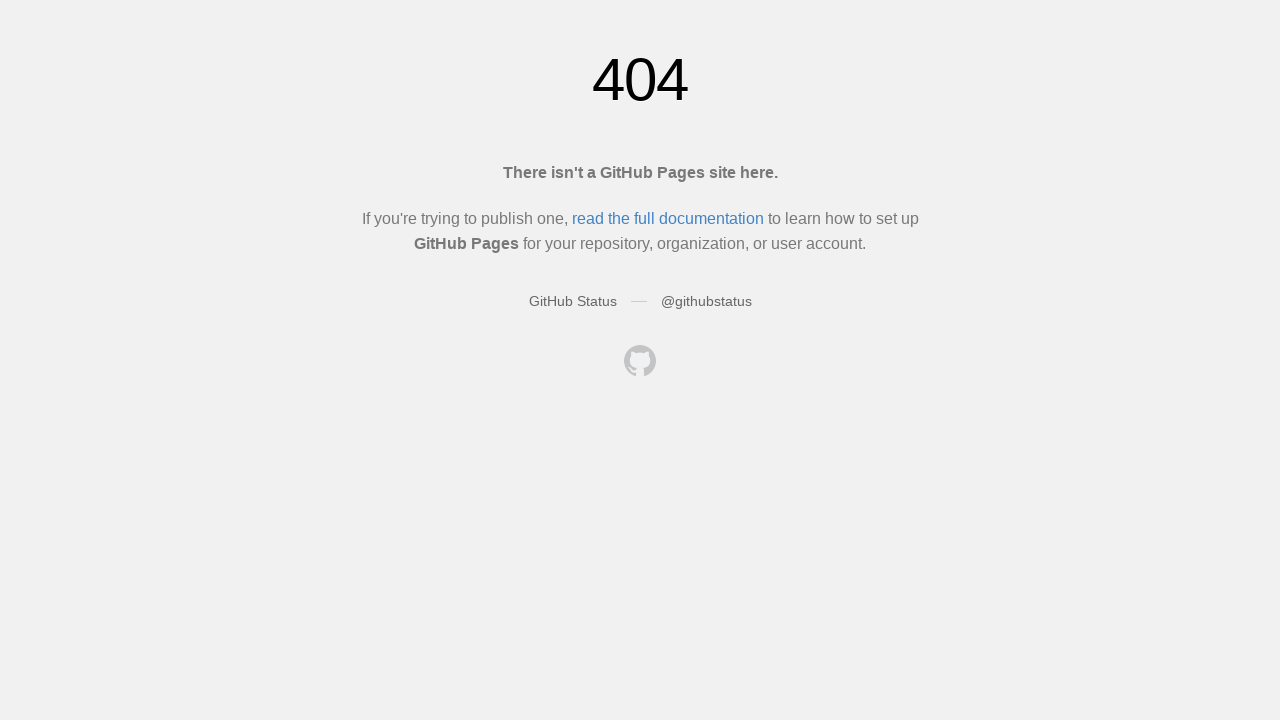

Clicked link 4 of 5 at (640, 363) on a >> nth=3
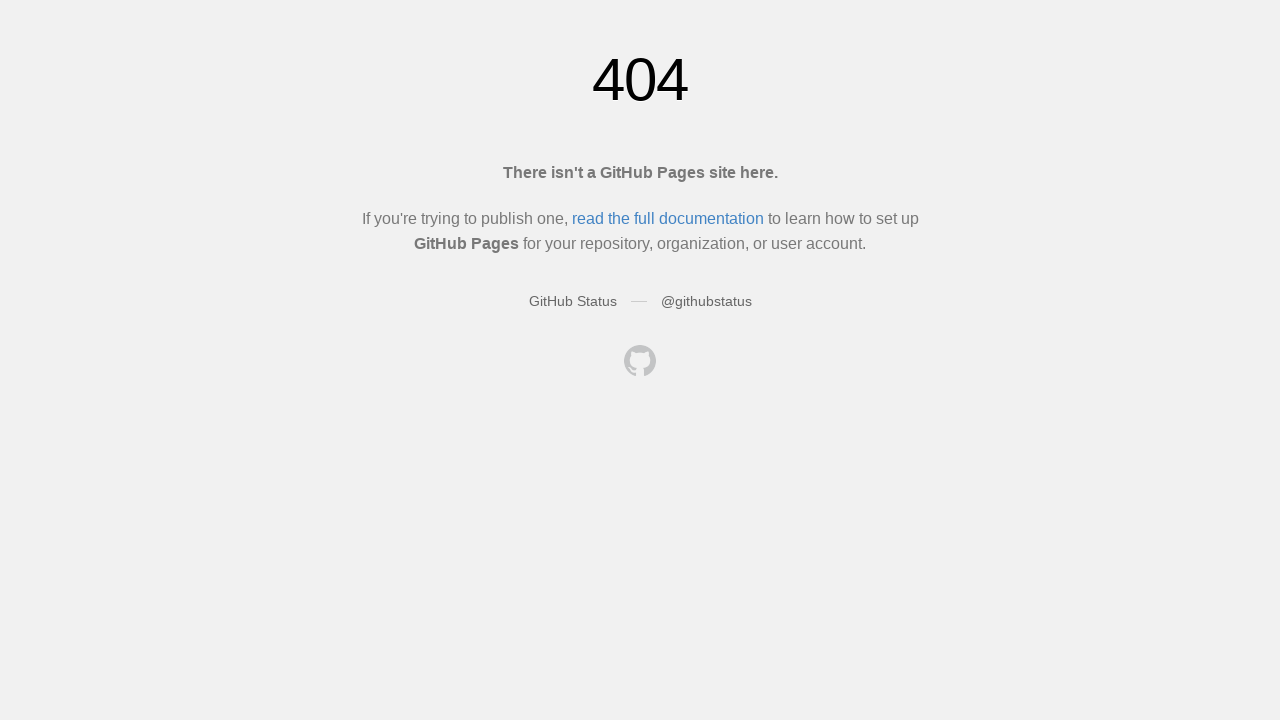

Navigation complete after clicking link 4
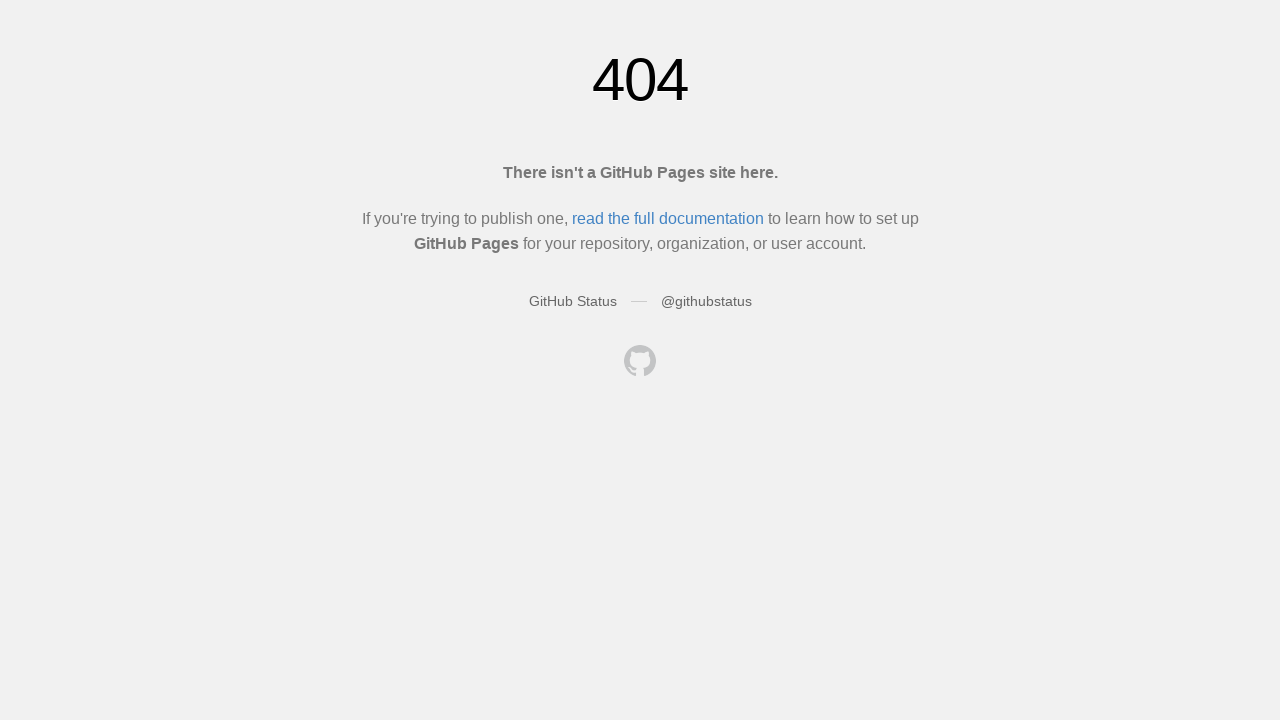

Navigated back to main bio page from link 4
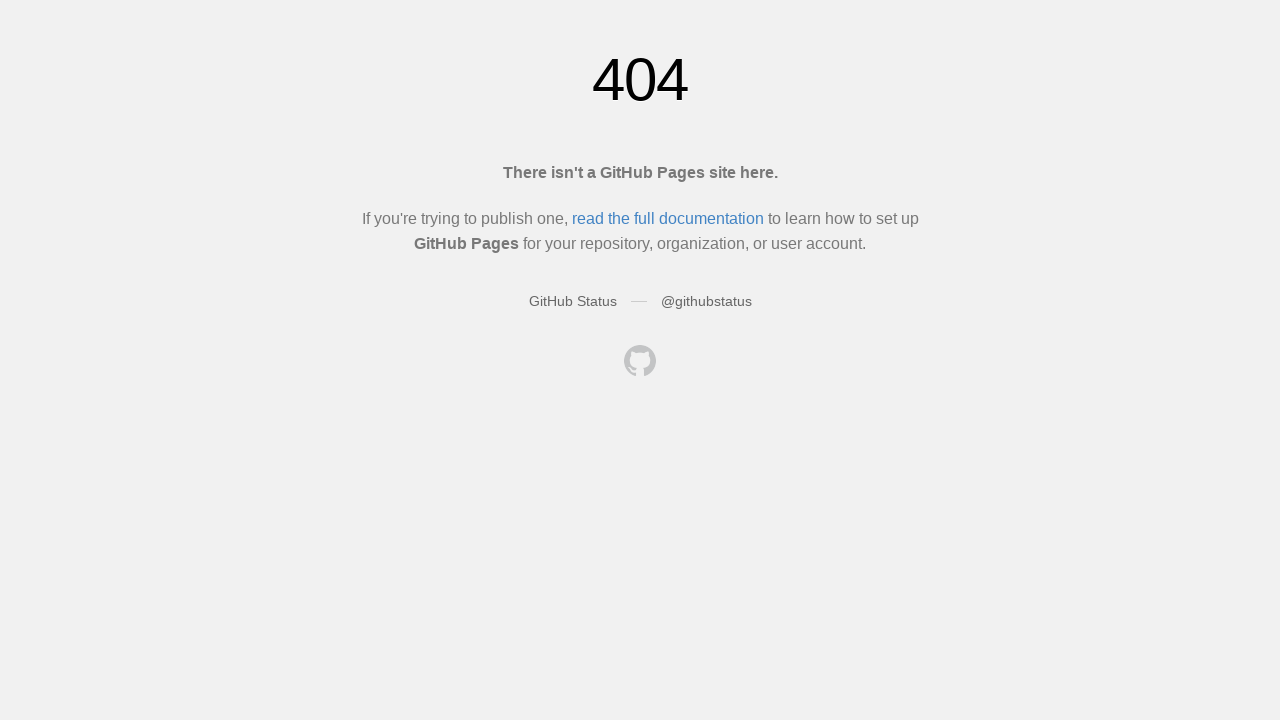

Bio page fully loaded after navigation back
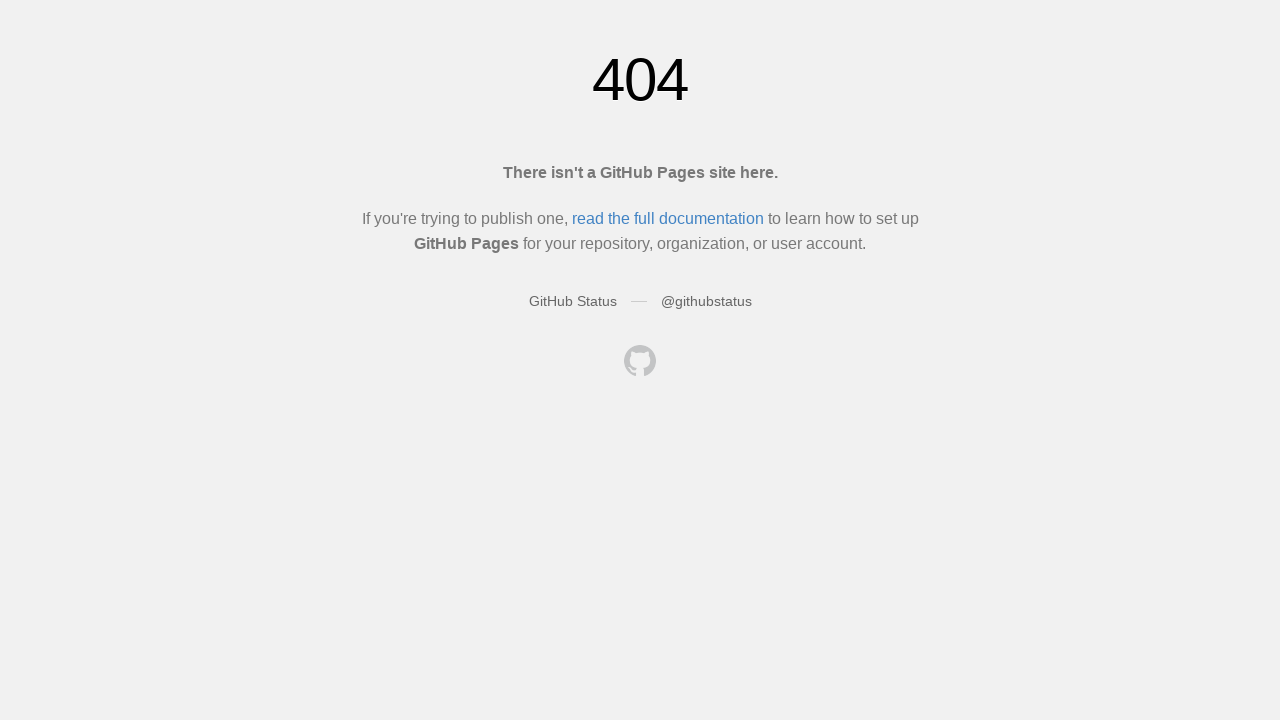

Link 5 click failed, navigated back to main page on a >> nth=4
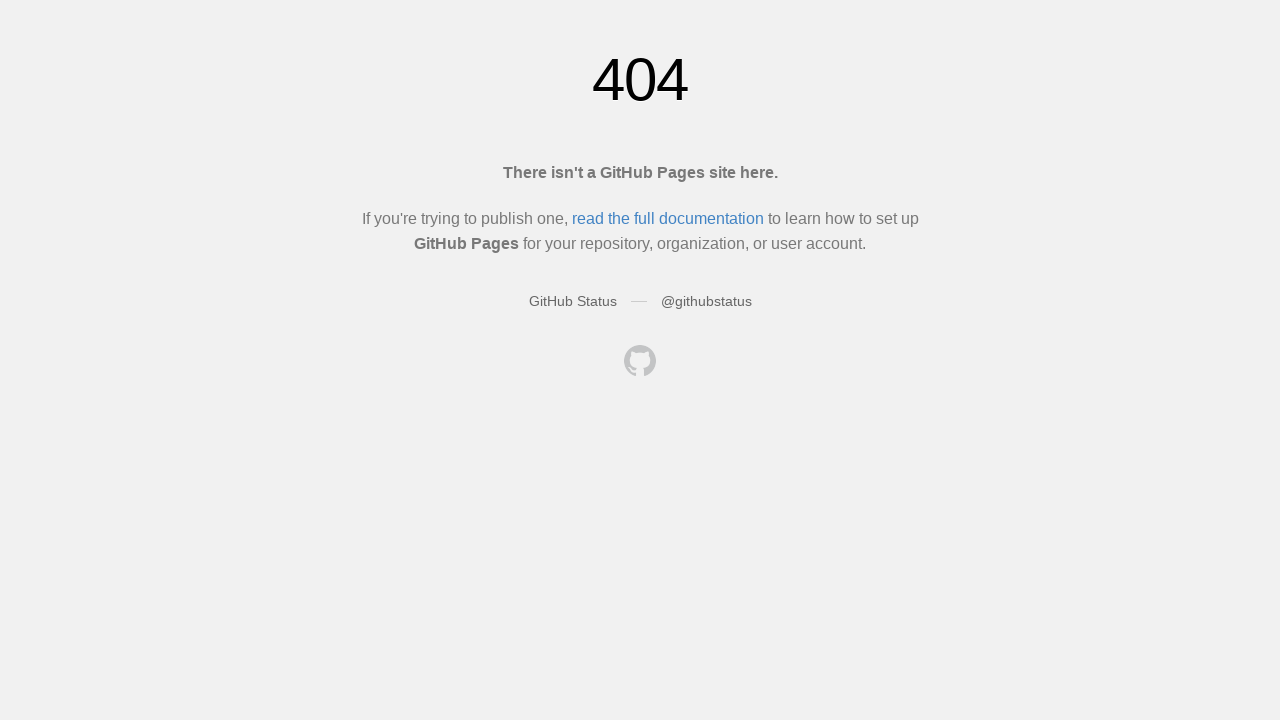

Bio page fully loaded after error handling
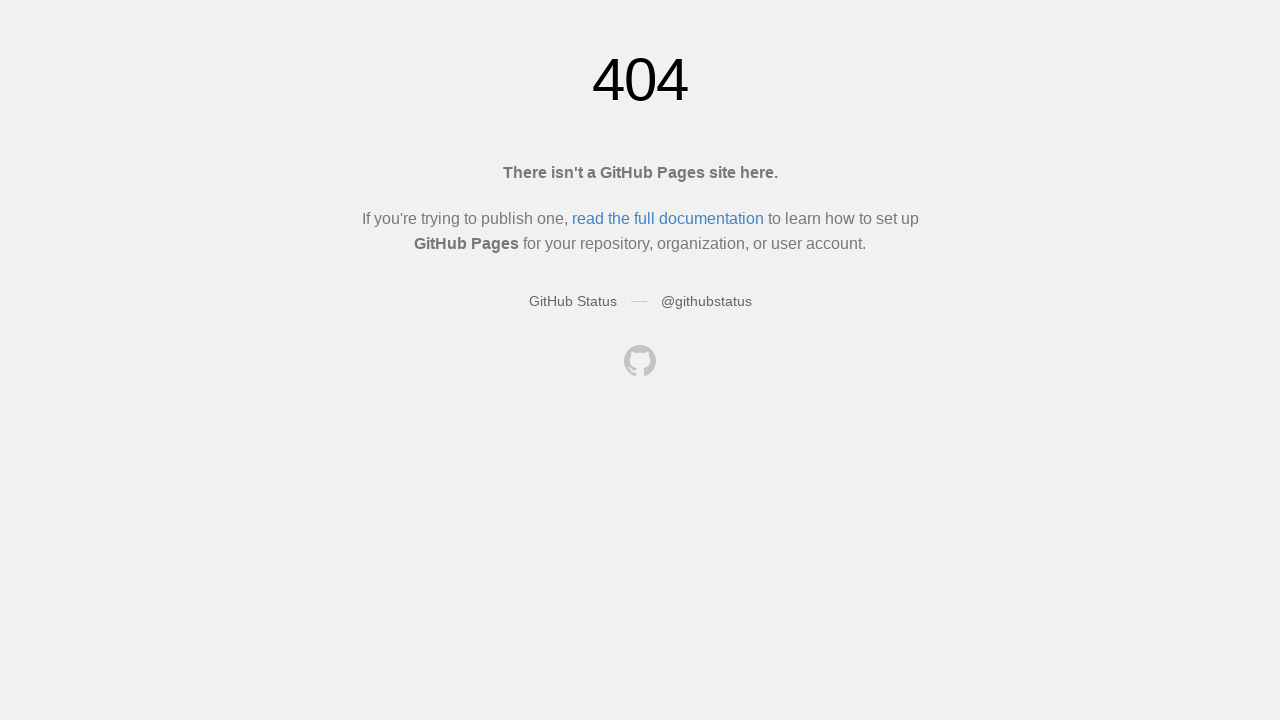

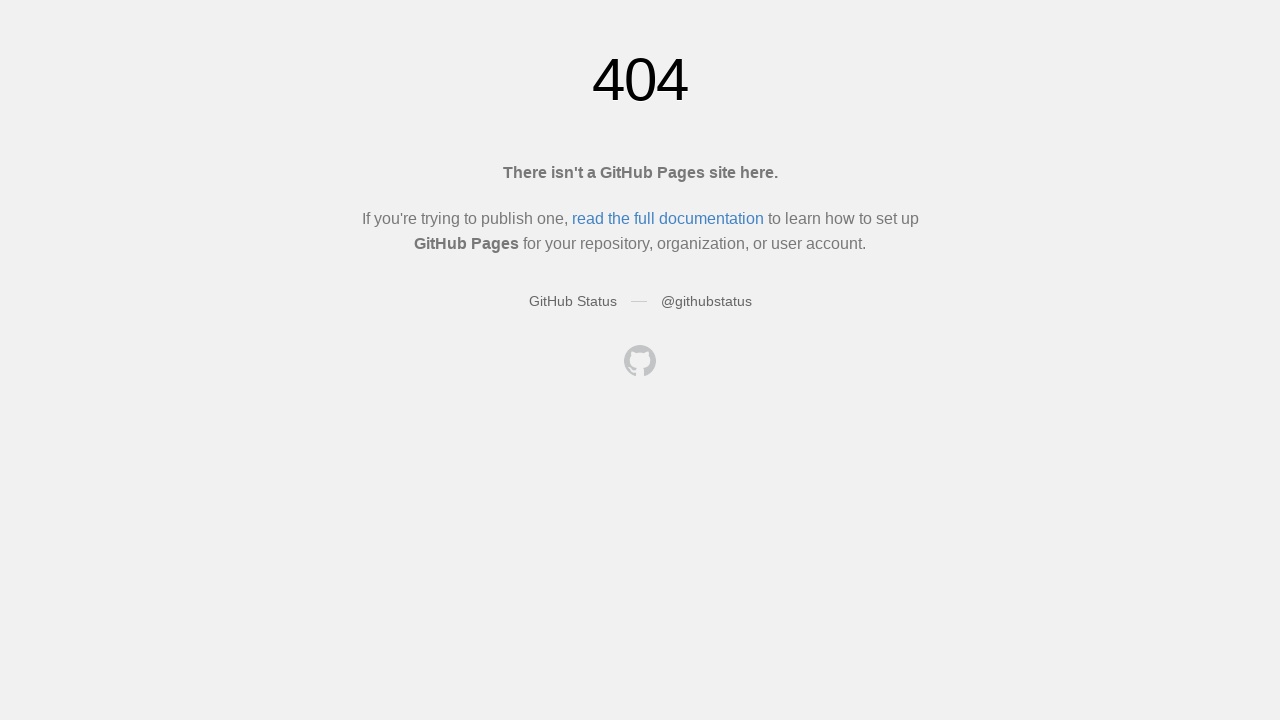